Tests the jQuery UI datepicker widget by opening the calendar, navigating to the next month, and selecting a specific date (10th).

Starting URL: https://jqueryui.com/datepicker/

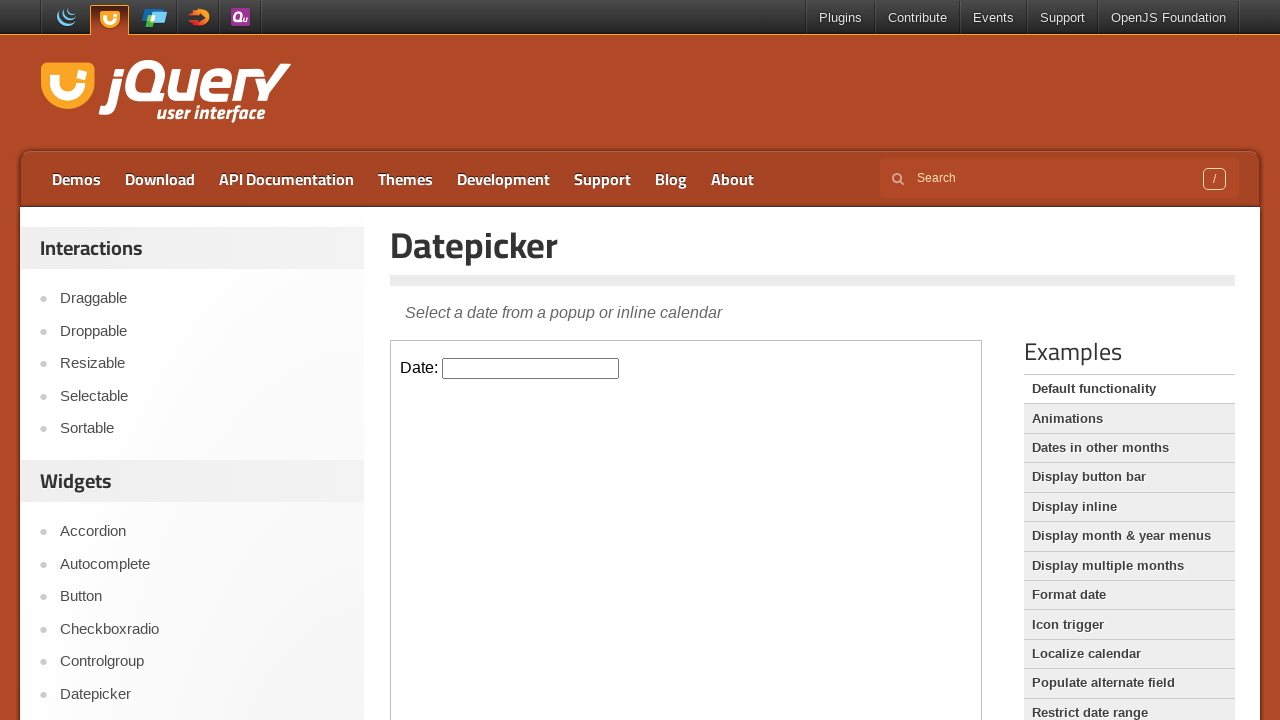

Located the demo iframe containing the datepicker
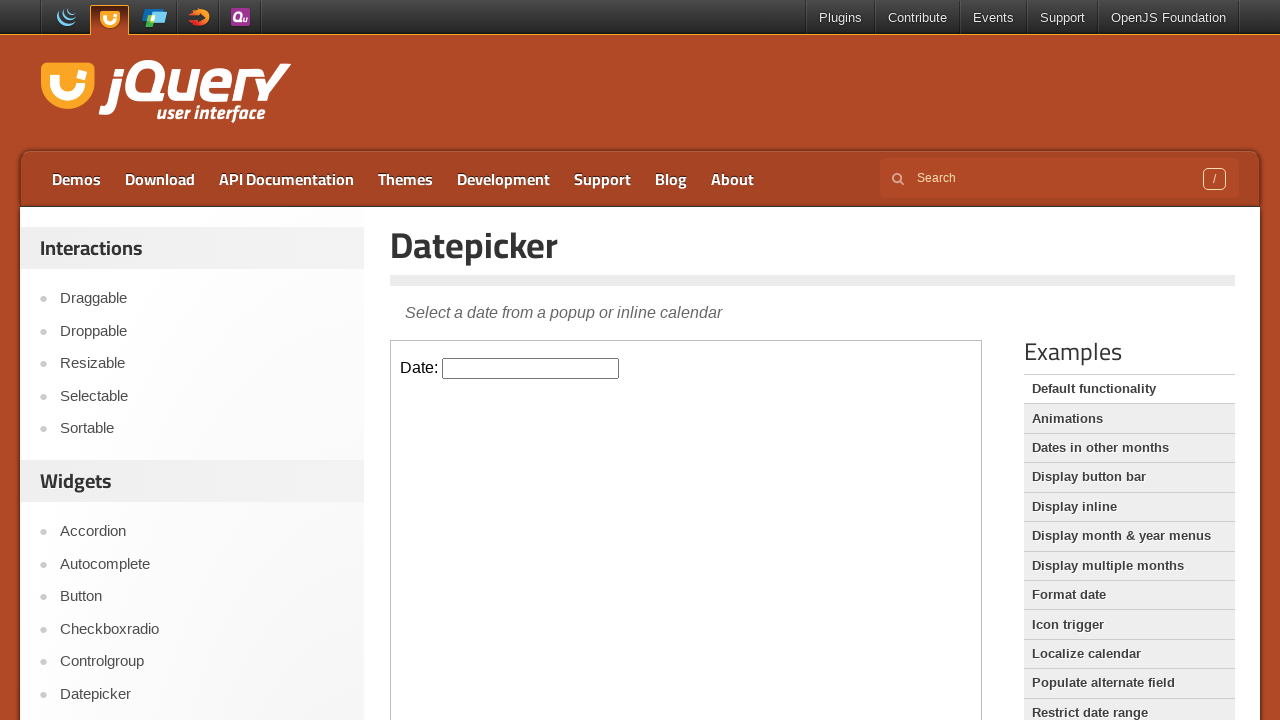

Clicked on the datepicker input field to open the calendar widget at (531, 368) on iframe.demo-frame >> nth=0 >> internal:control=enter-frame >> #datepicker
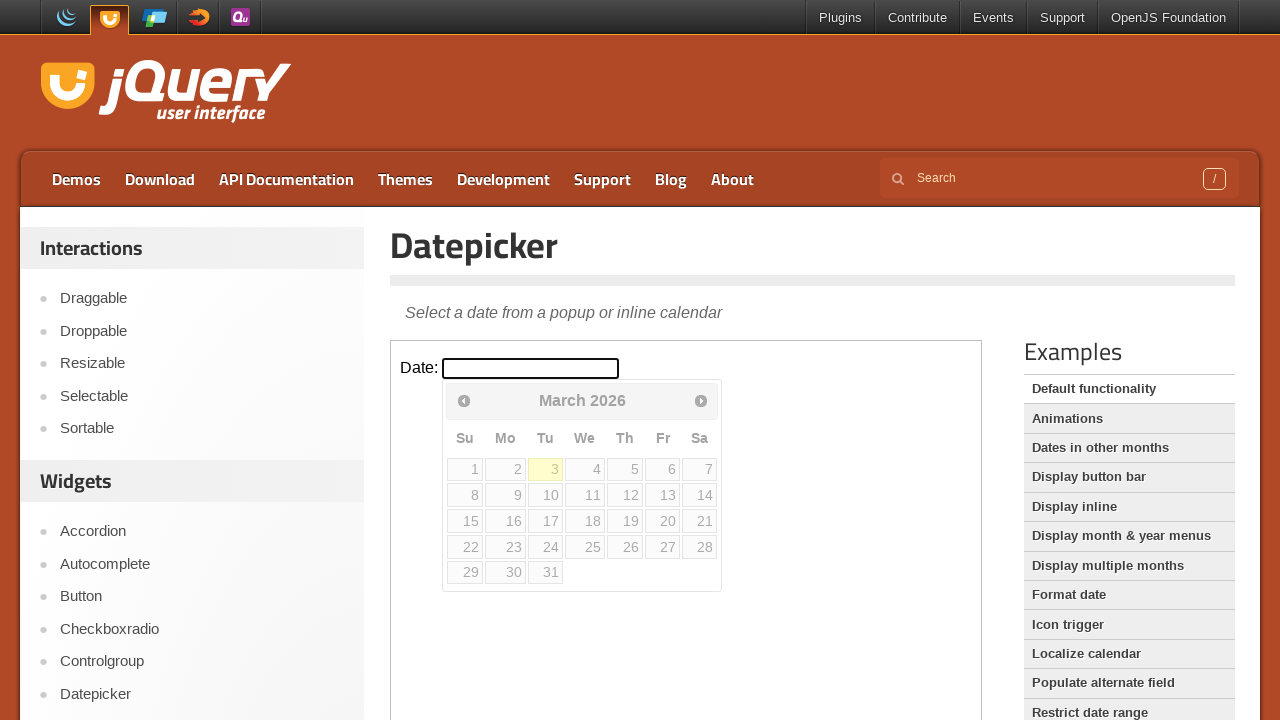

Clicked the Next button to navigate to the next month at (701, 400) on iframe.demo-frame >> nth=0 >> internal:control=enter-frame >> a[title='Next']
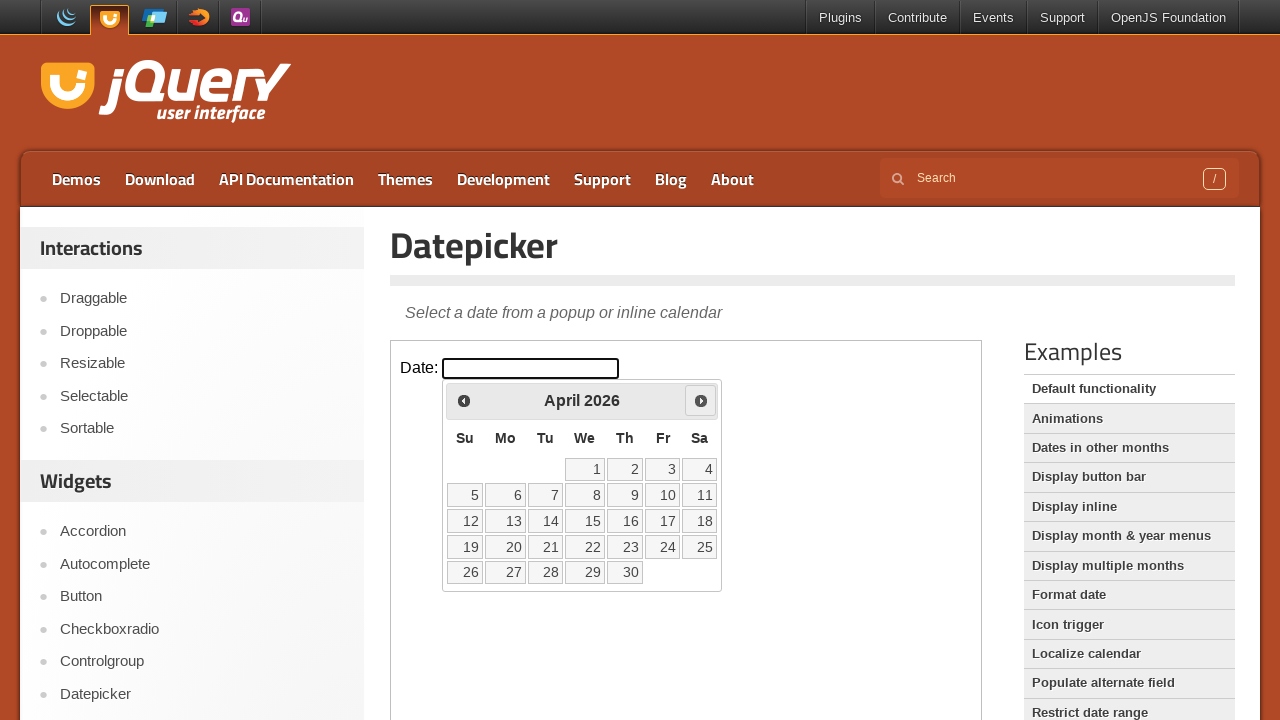

Selected the 10th day from the calendar at (663, 495) on iframe.demo-frame >> nth=0 >> internal:control=enter-frame >> xpath=//a[contains
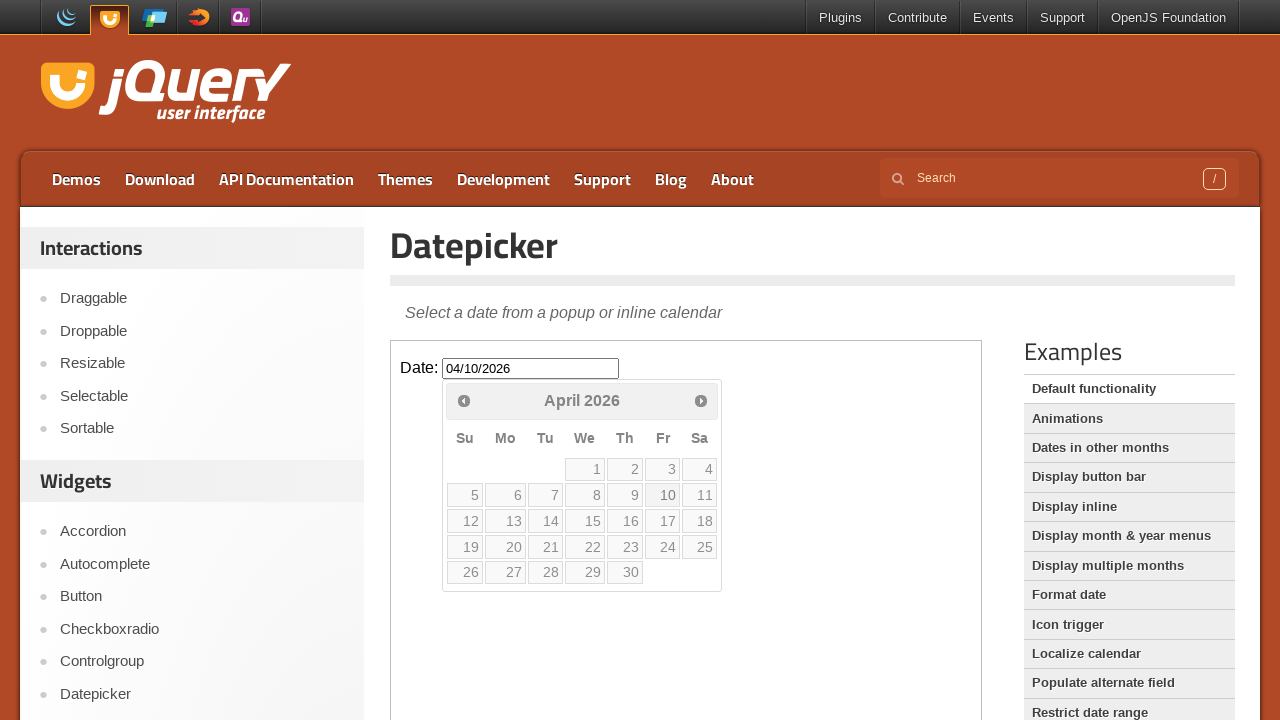

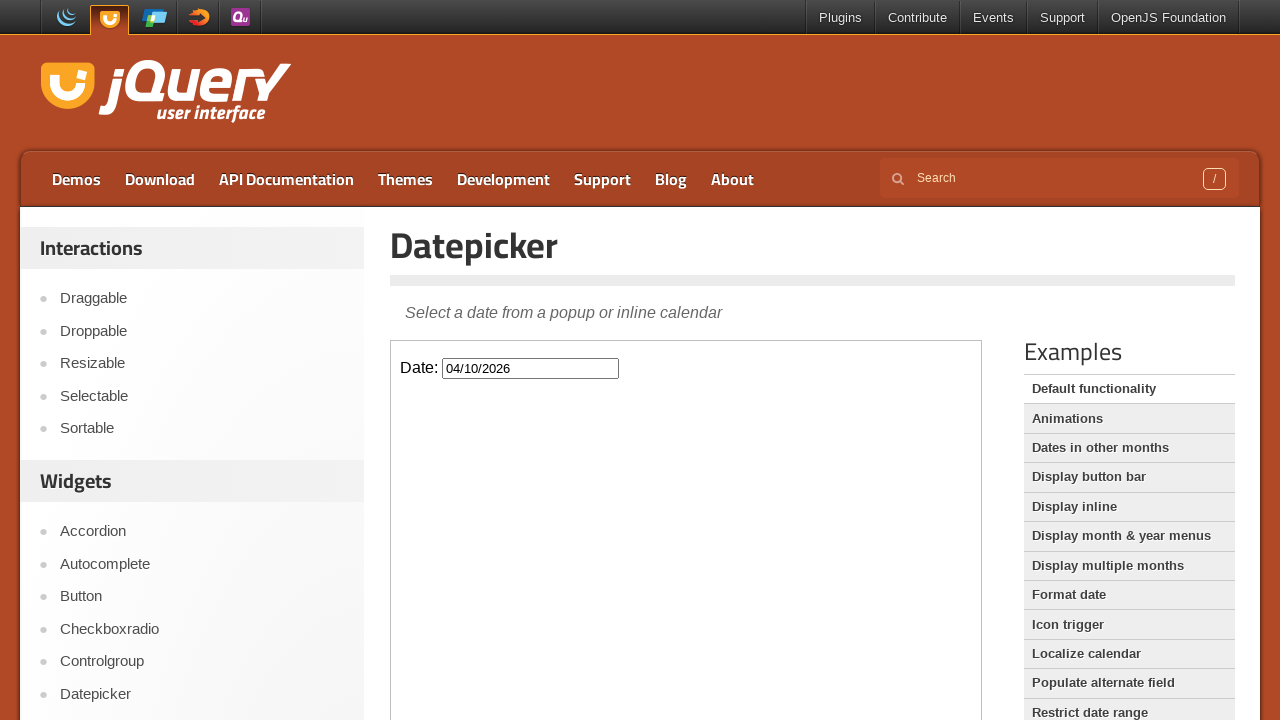